Tests Vue.js dropdown by selecting different options and verifying the dropdown displays the correct selection

Starting URL: https://mikerodham.github.io/vue-dropdowns/

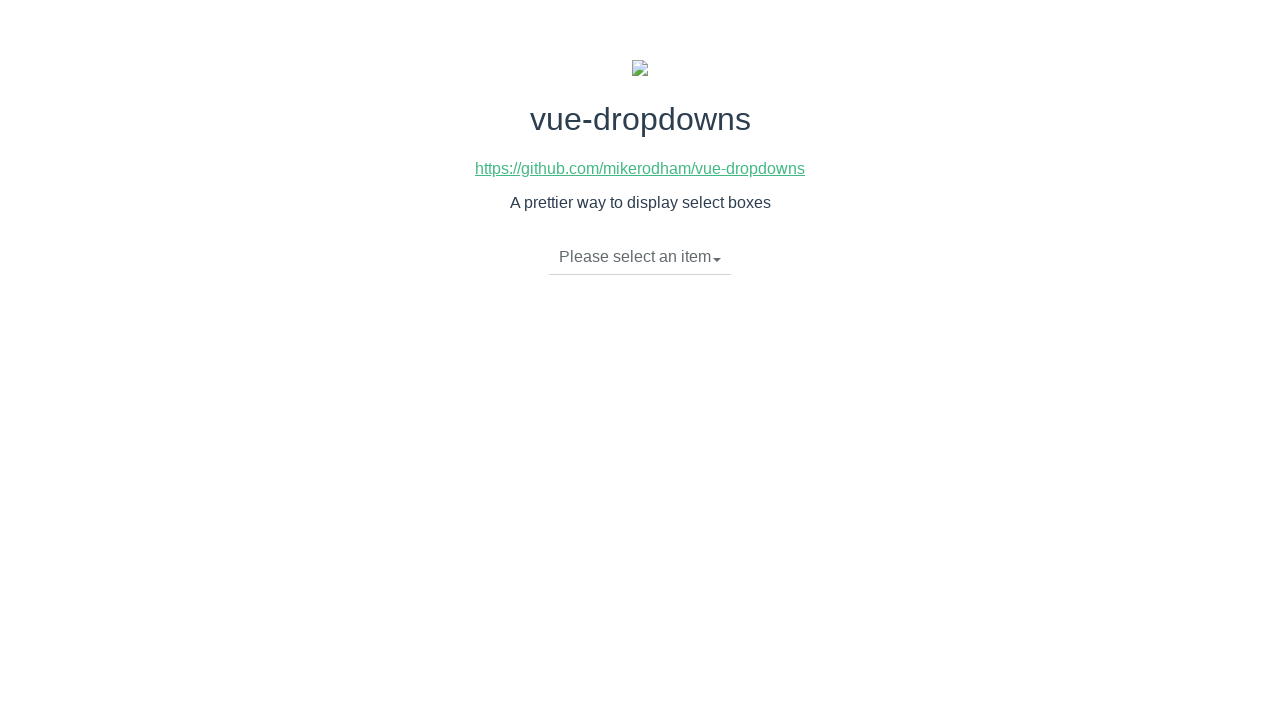

Clicked dropdown toggle to open menu at (640, 257) on li.dropdown-toggle
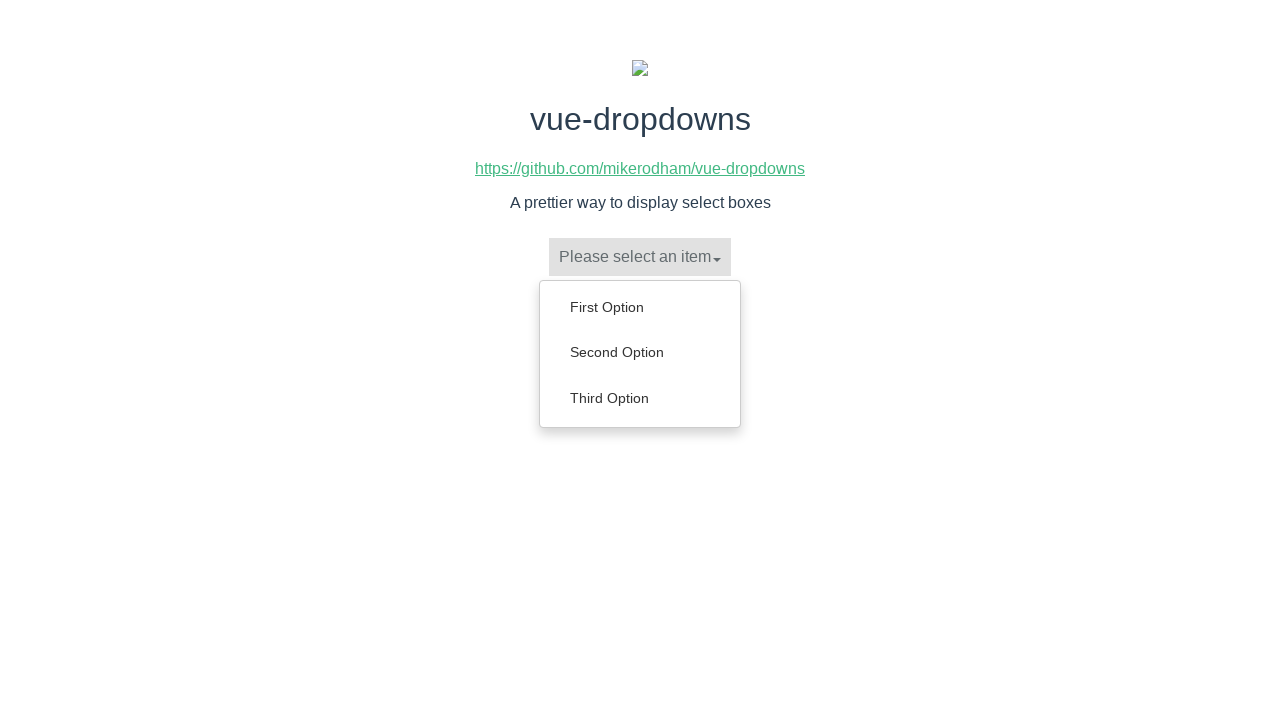

Dropdown menu appeared with options visible
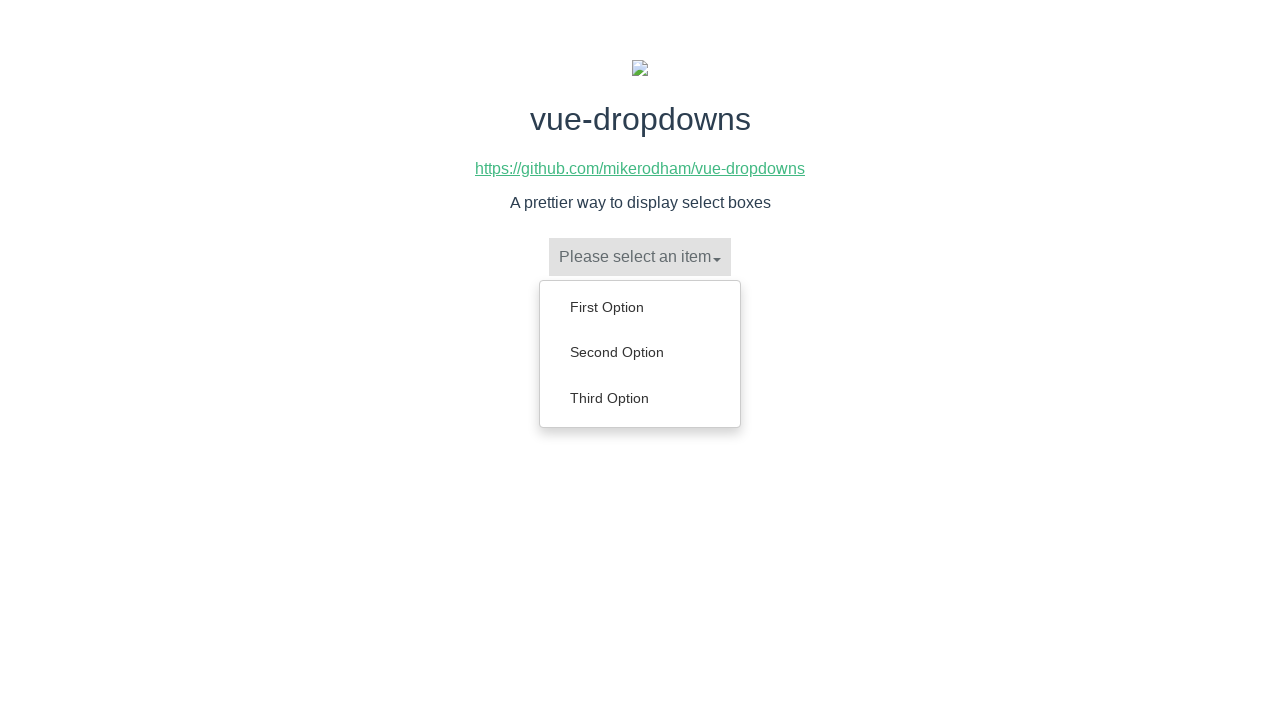

Selected 'Second Option' from dropdown at (640, 352) on ul.dropdown-menu a >> internal:has-text="Second Option"i
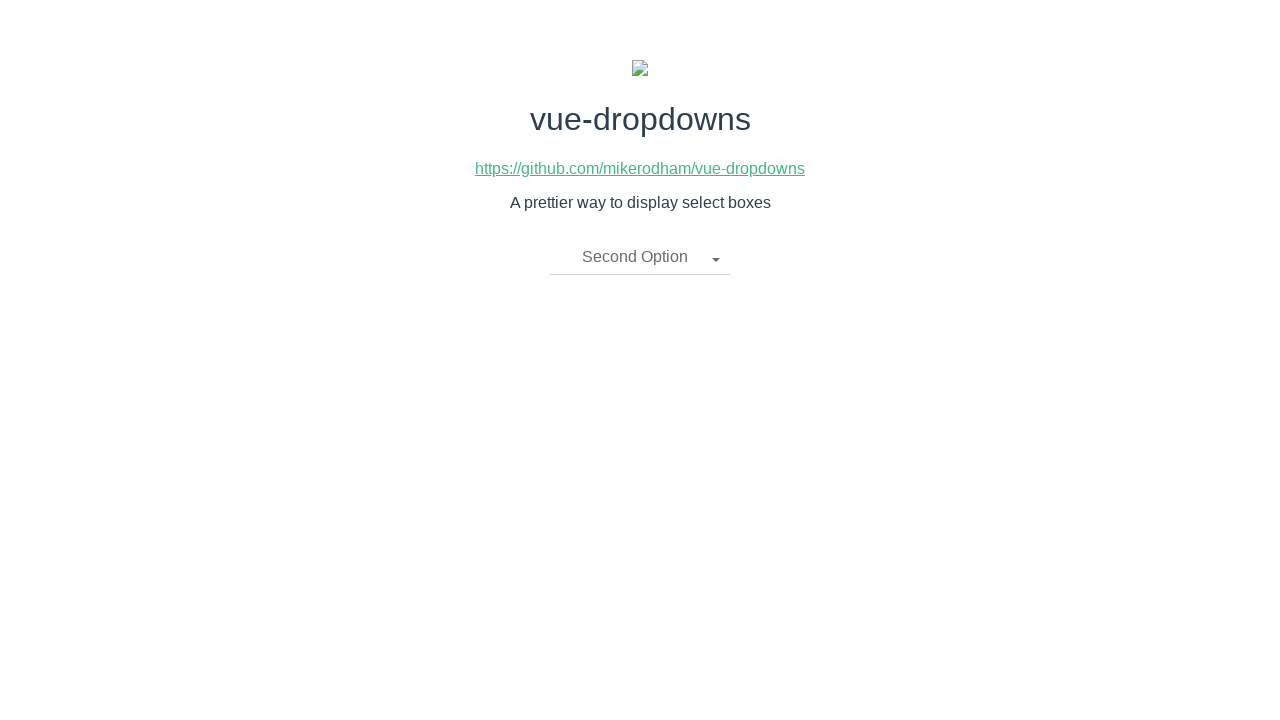

Clicked dropdown toggle to open menu at (640, 257) on li.dropdown-toggle
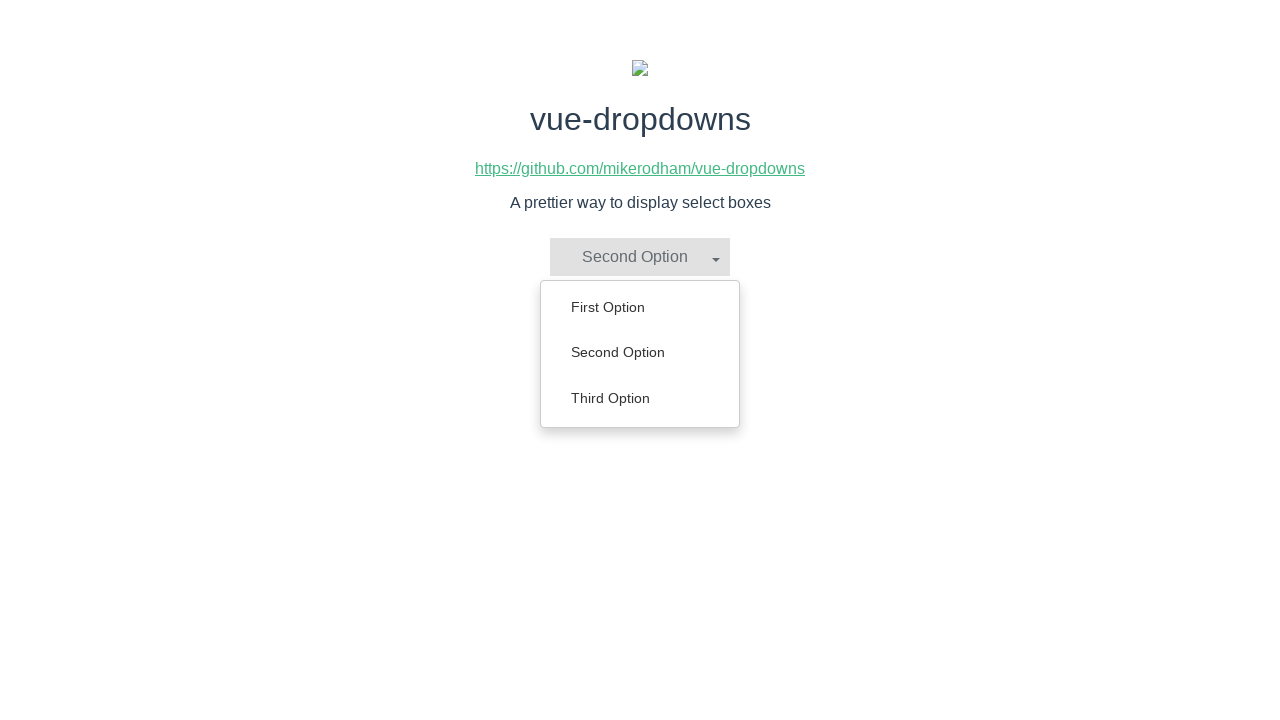

Dropdown menu appeared with options visible
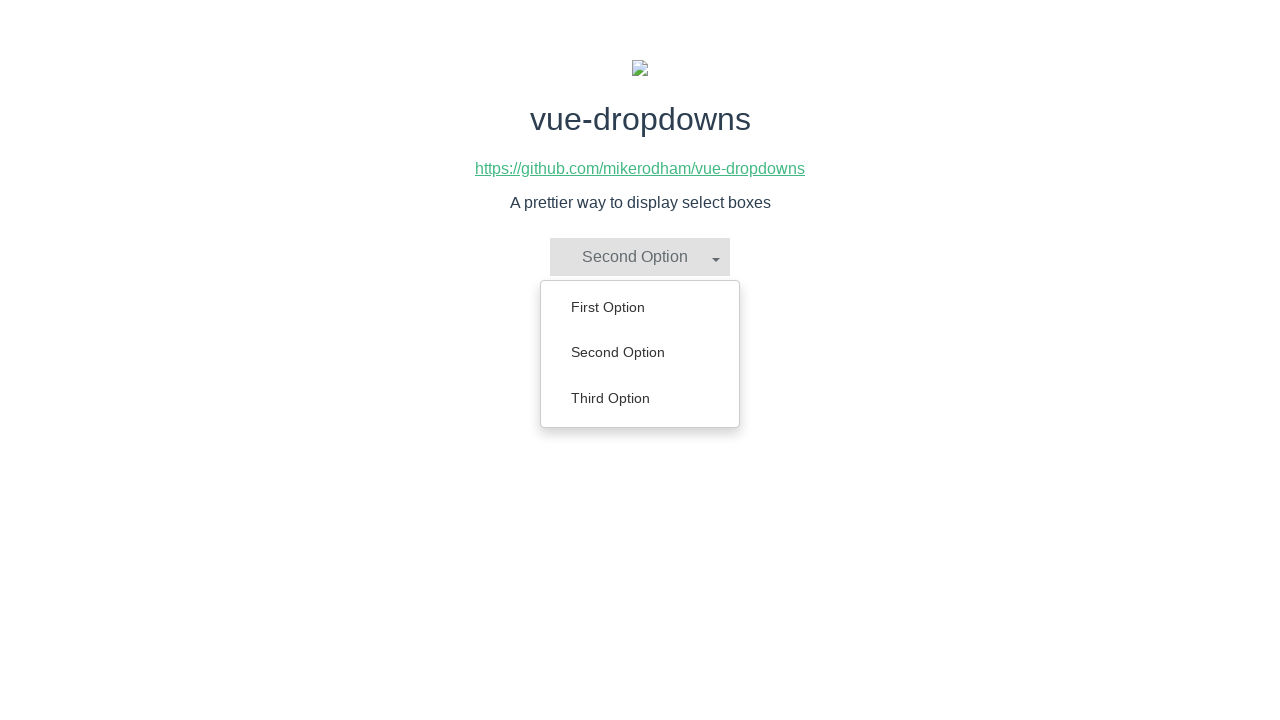

Selected 'First Option' from dropdown at (640, 307) on ul.dropdown-menu a >> internal:has-text="First Option"i
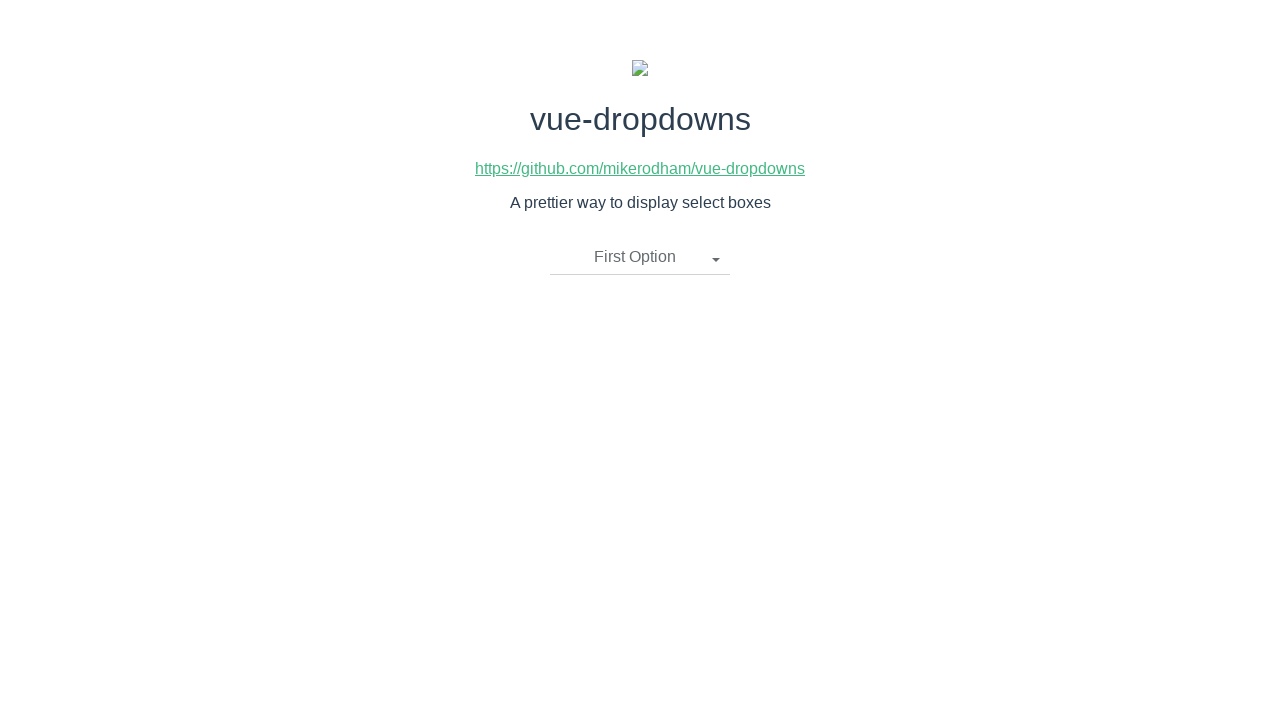

Clicked dropdown toggle to open menu at (640, 257) on li.dropdown-toggle
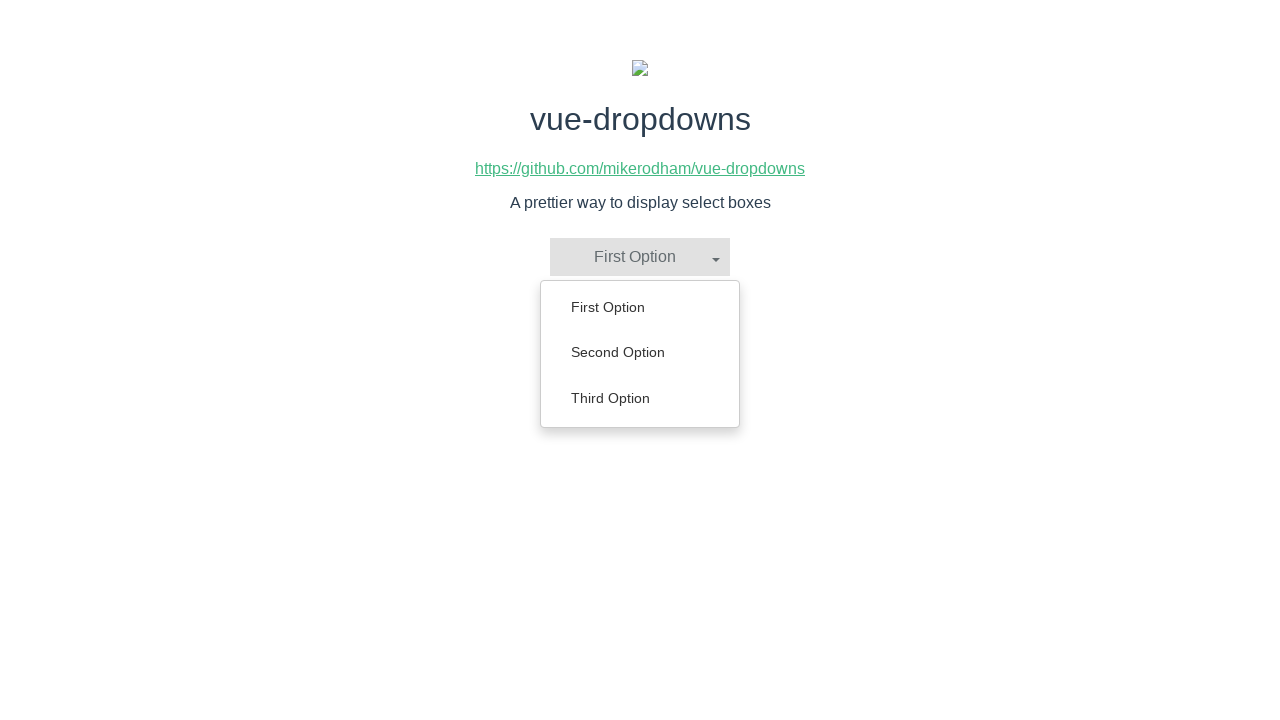

Dropdown menu appeared with options visible
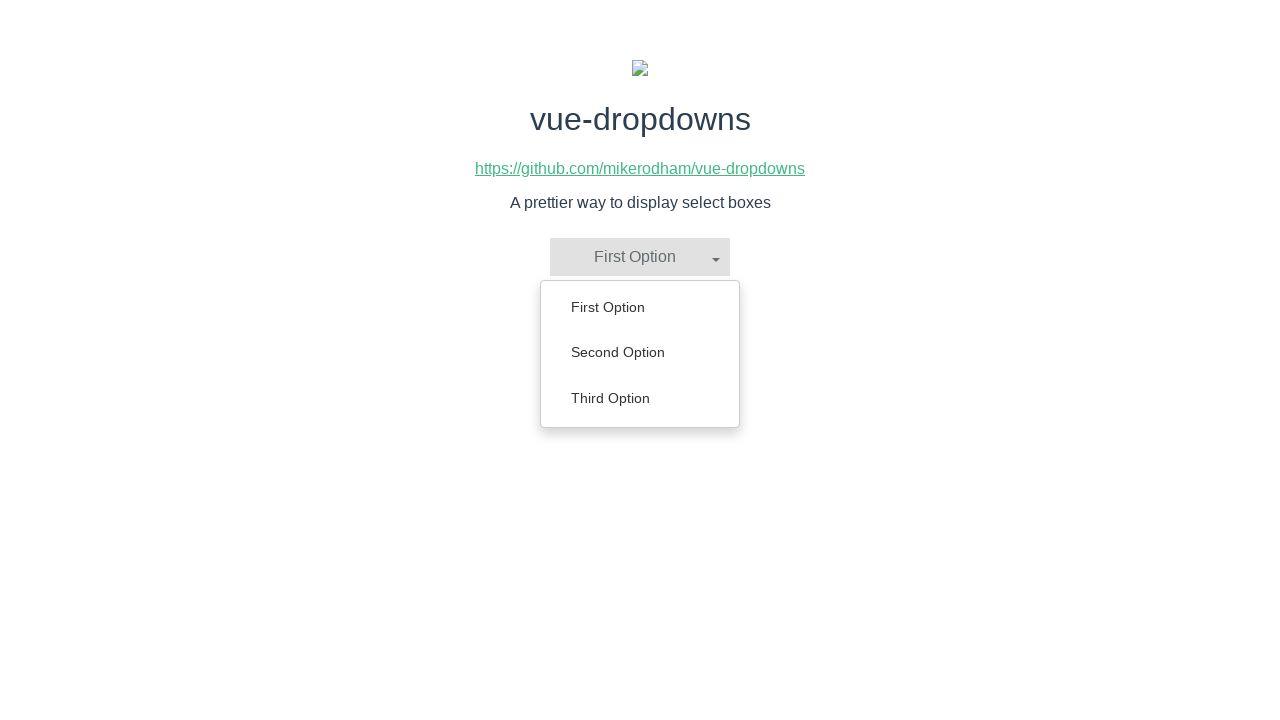

Selected 'Third Option' from dropdown at (640, 398) on ul.dropdown-menu a >> internal:has-text="Third Option"i
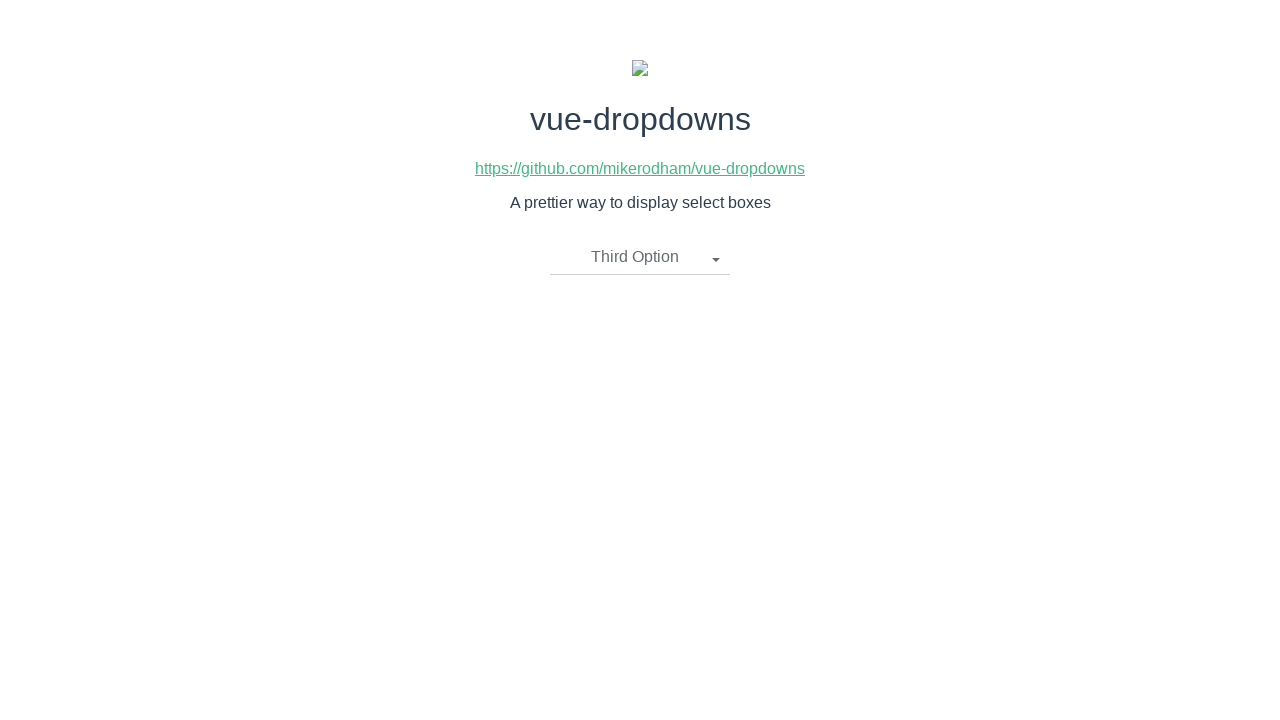

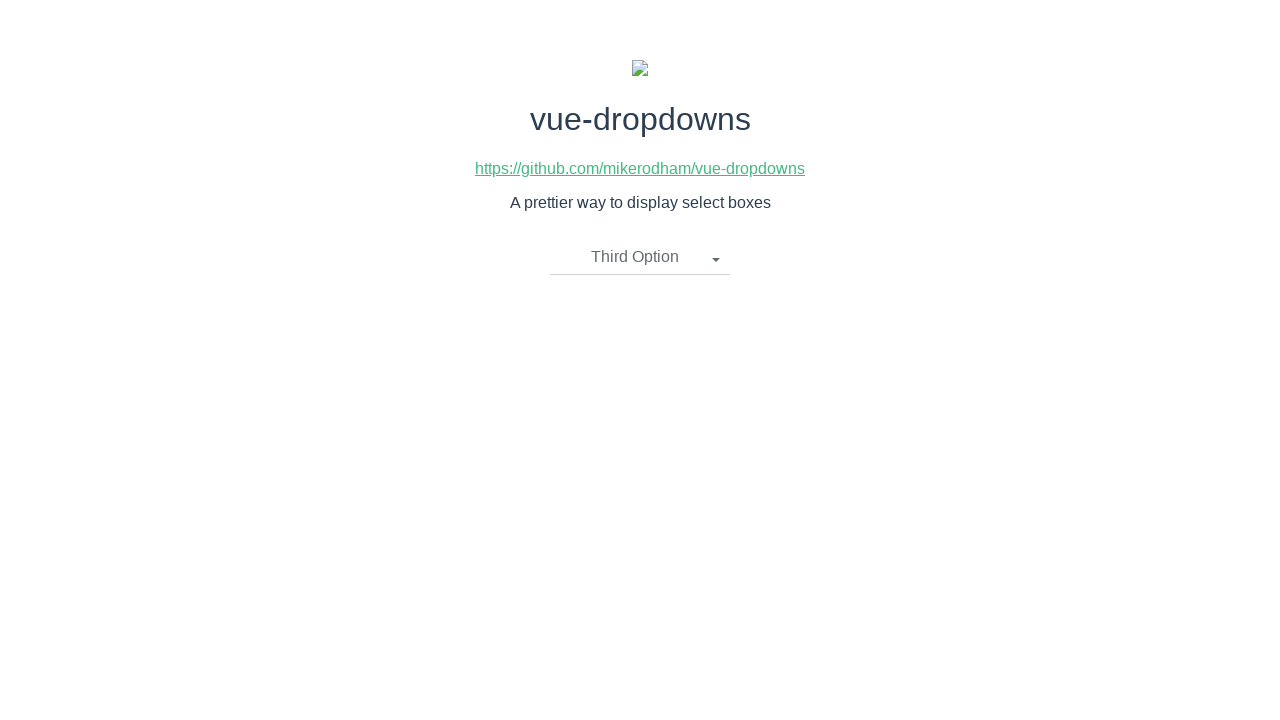